Tests the Automation Exercise website by verifying the number of links on the homepage, clicking the Products link, and verifying the special offer element is displayed

Starting URL: https://www.automationexercise.com/

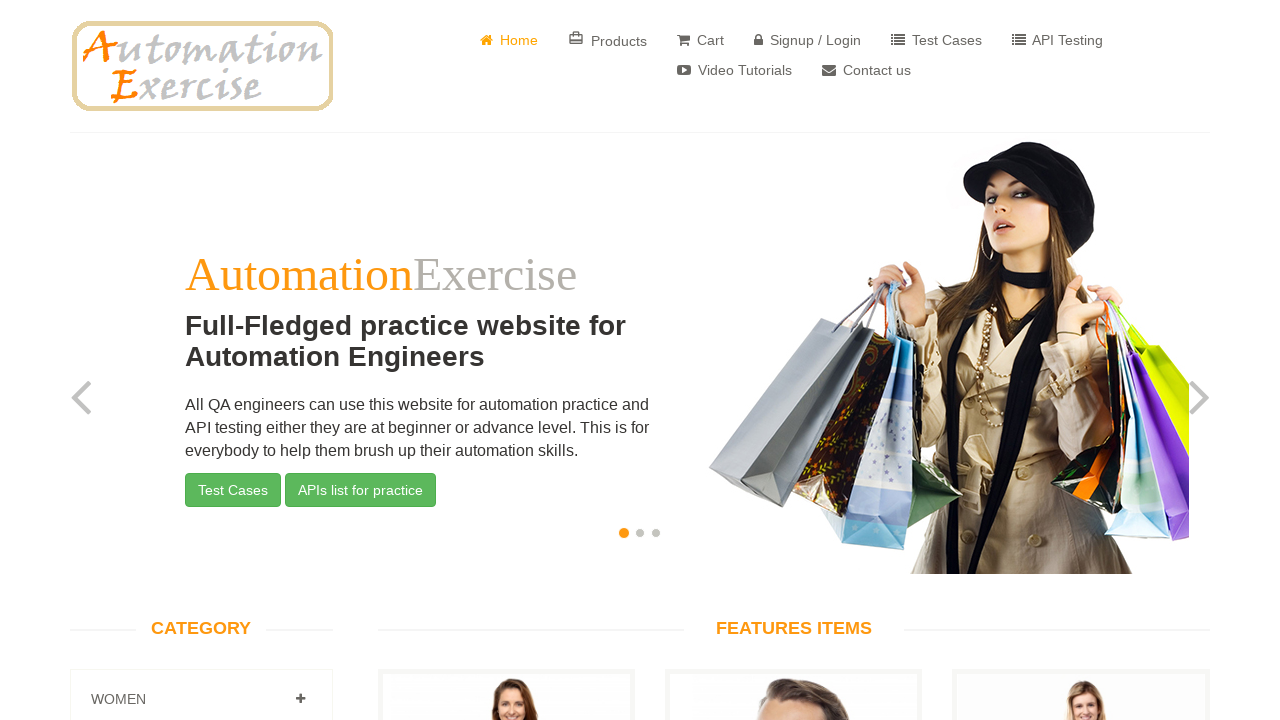

Waited for links to load on homepage
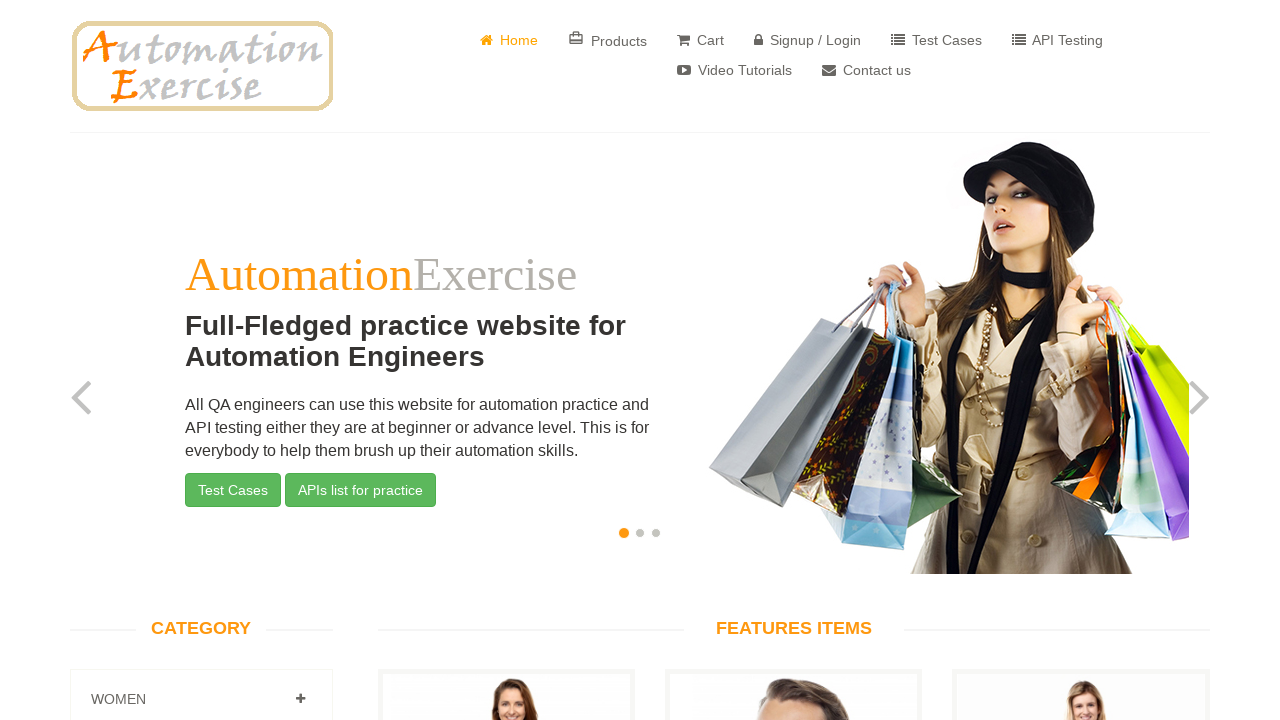

Retrieved all 147 links from homepage
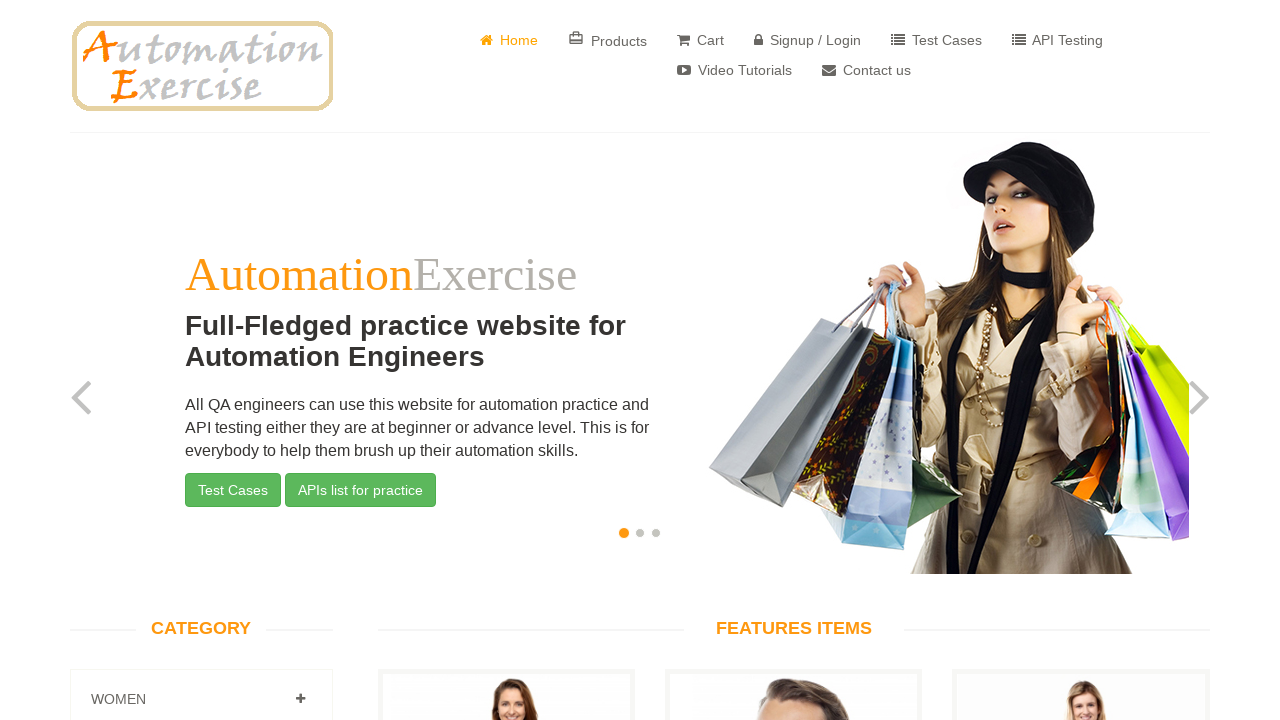

Clicked on Products link at (608, 40) on a:has-text('Products')
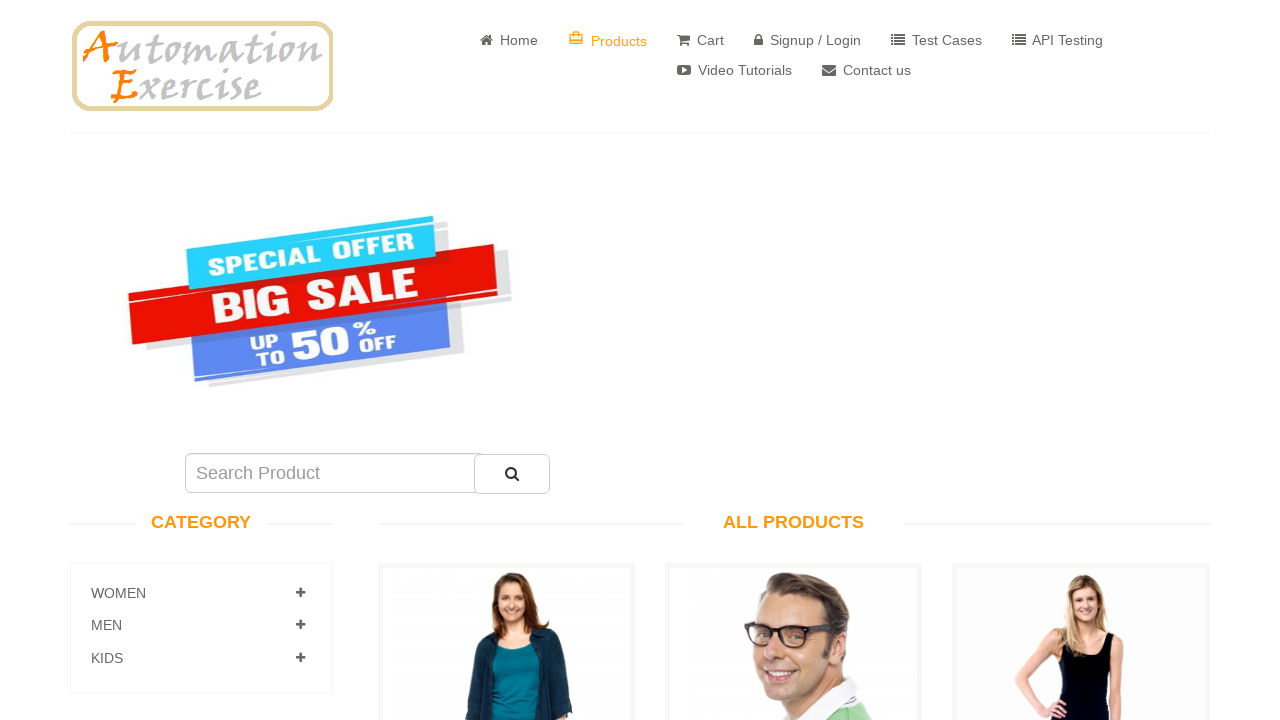

Waited for special offer element to load
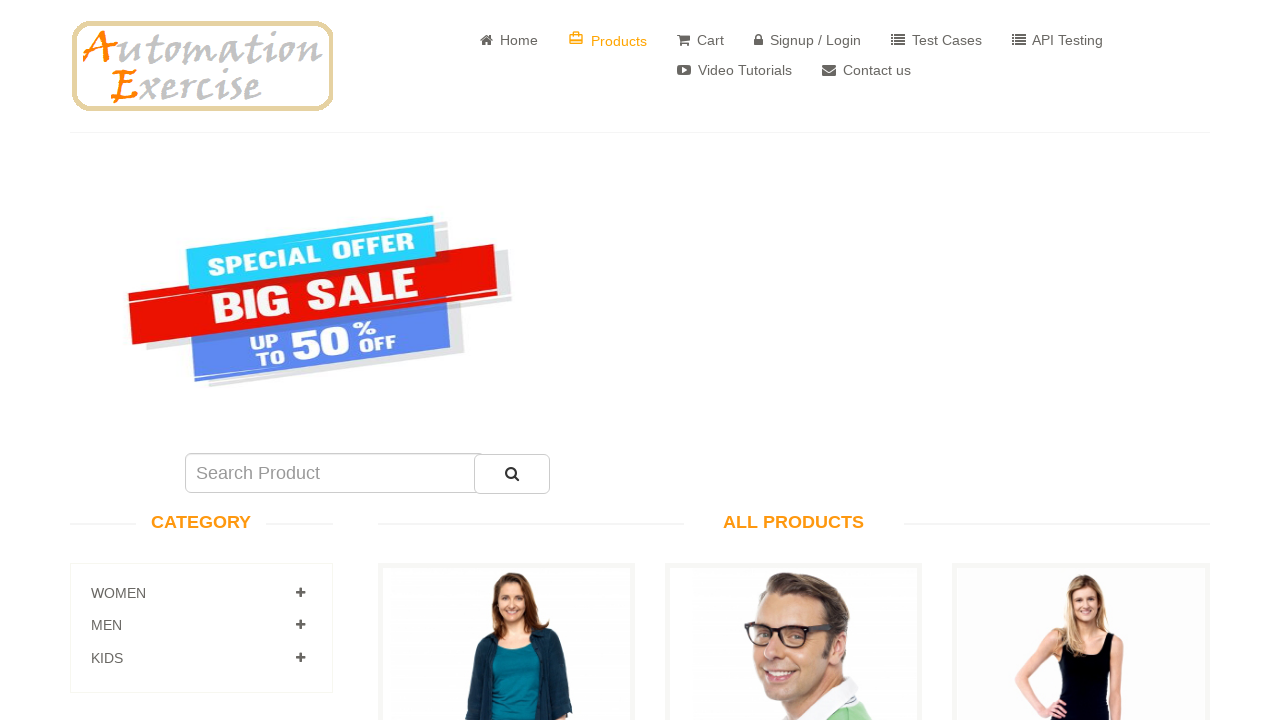

Located special offer element
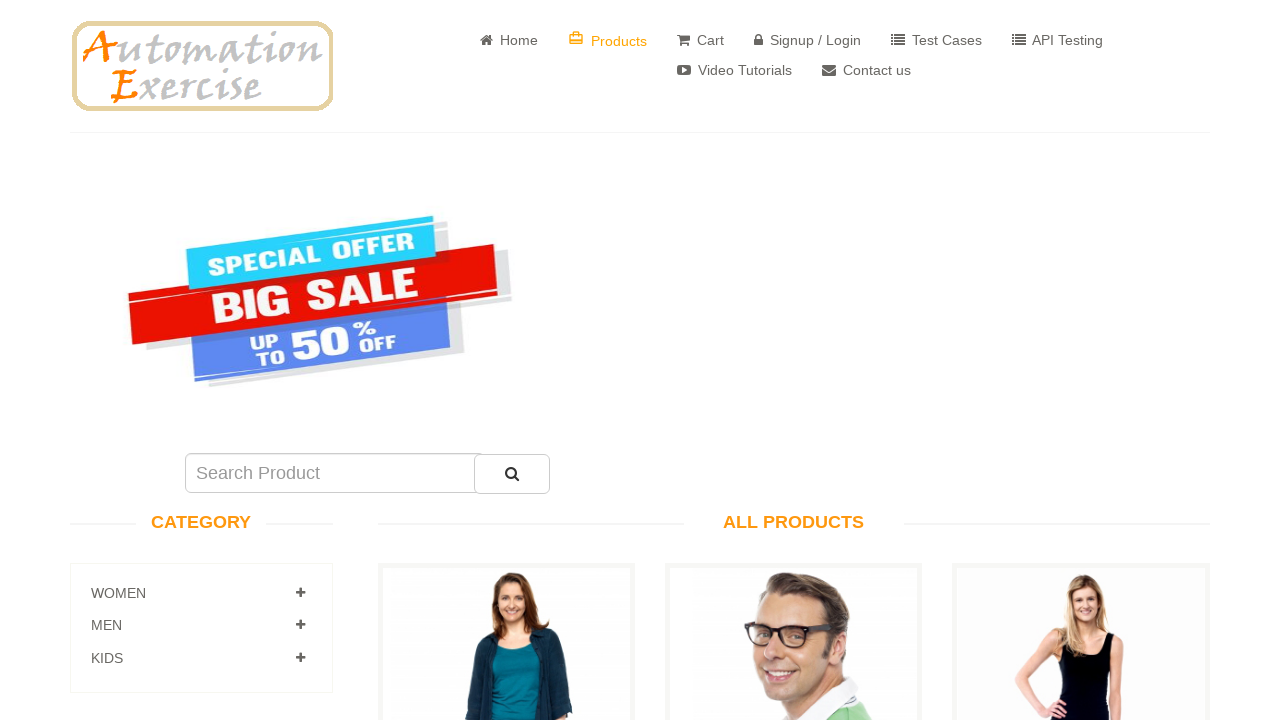

Verified special offer element is visible
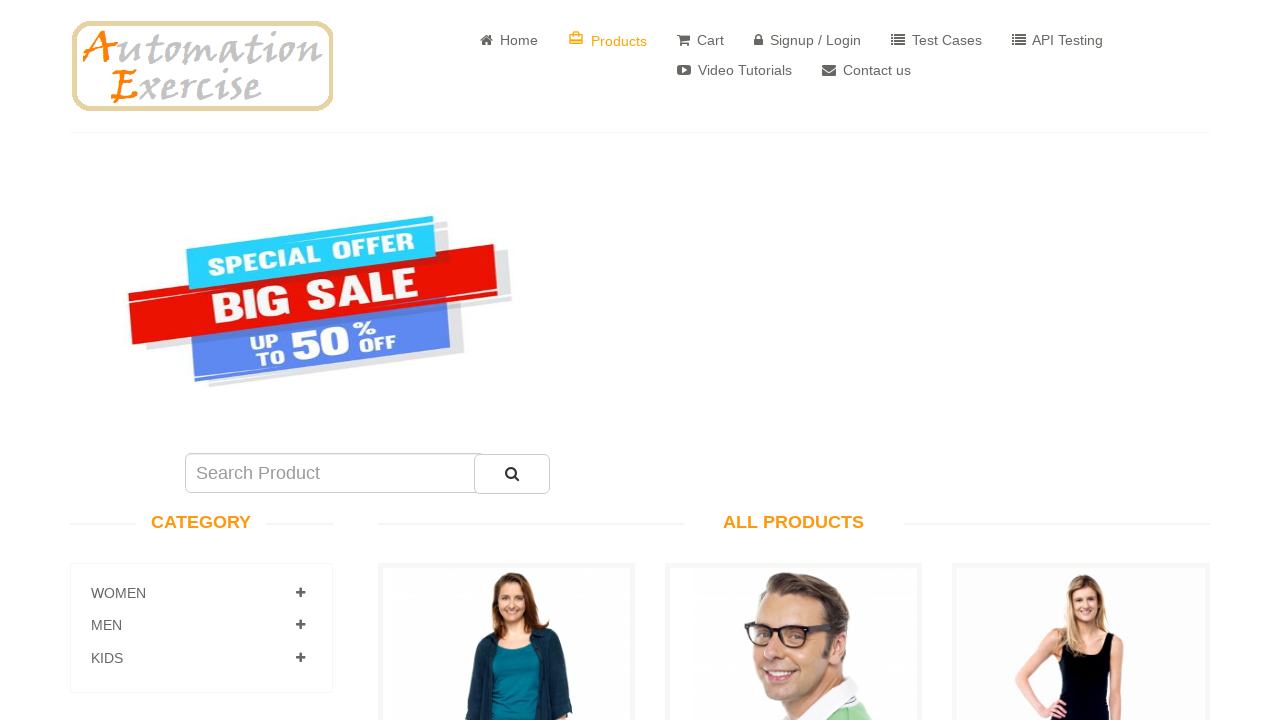

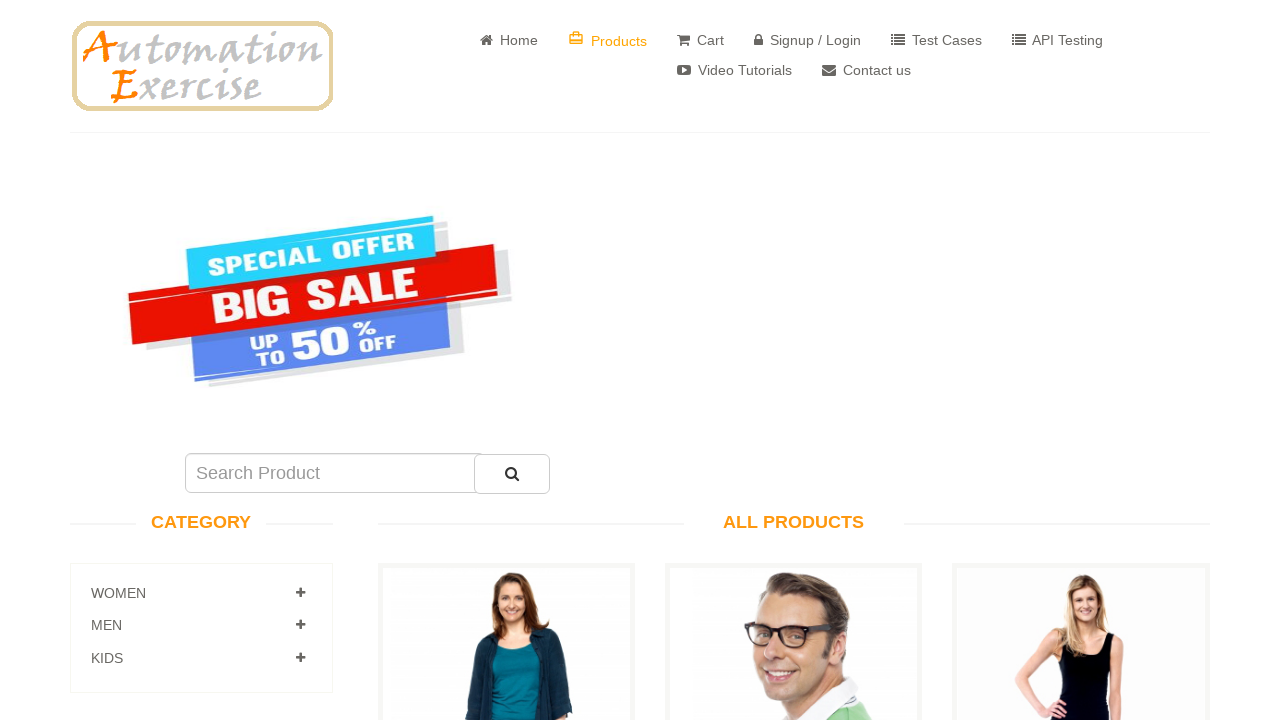